Tests JavaScript prompt dialog by clicking a button to trigger a prompt and entering text

Starting URL: https://www.lambdatest.com/selenium-playground/javascript-alert-box-demo

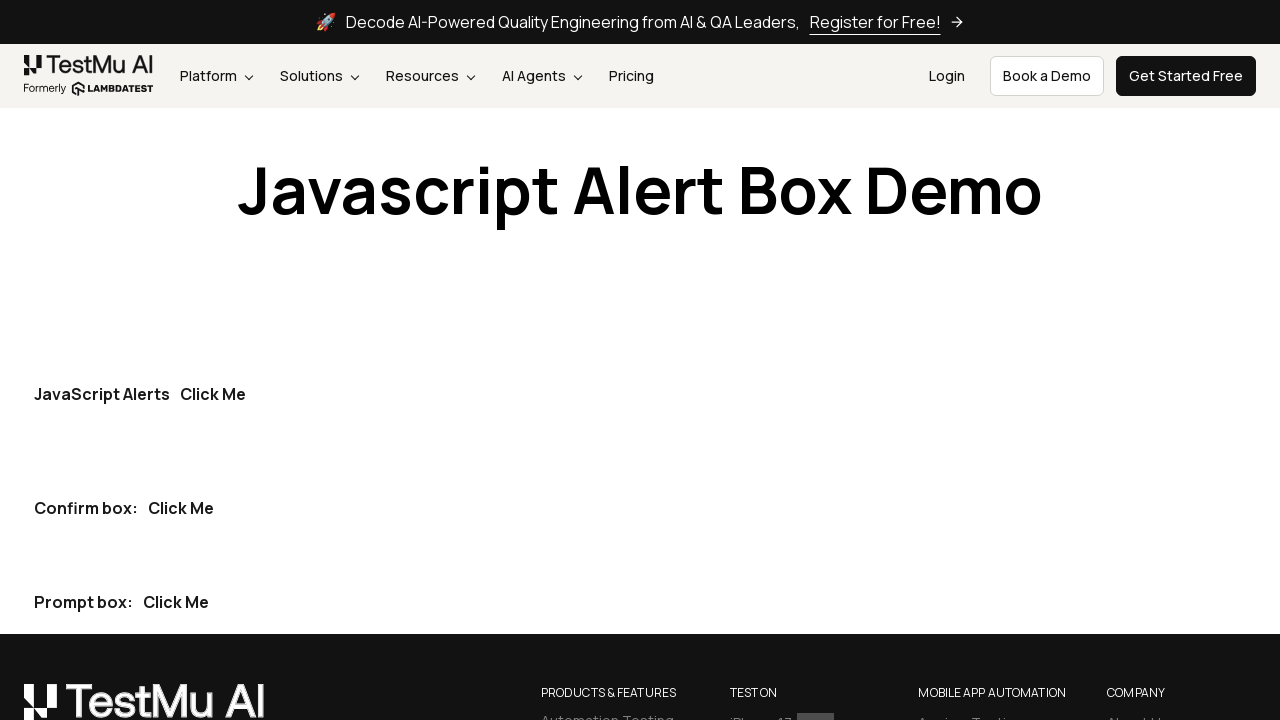

Set up dialog handler to accept prompt with 'Bobby' as input
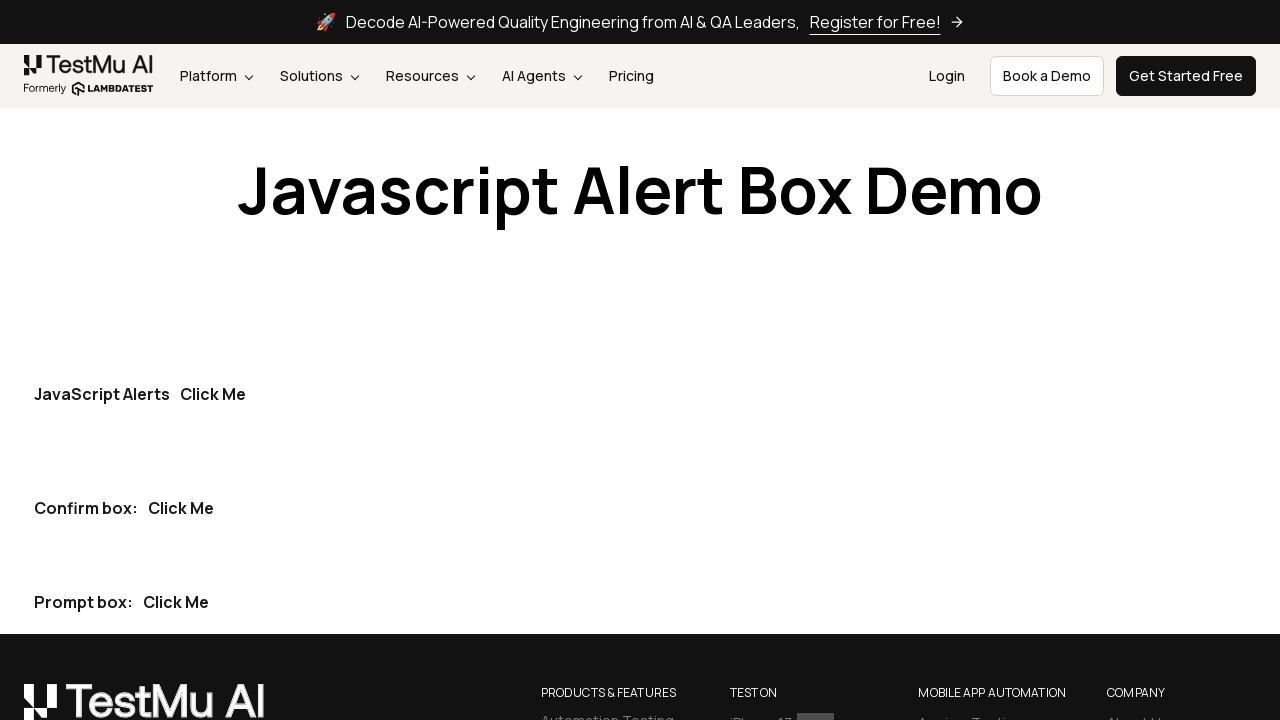

Clicked the third 'Click Me' button to trigger JavaScript prompt dialog at (176, 602) on (//button[@type='button'][normalize-space()='Click Me'])[3]
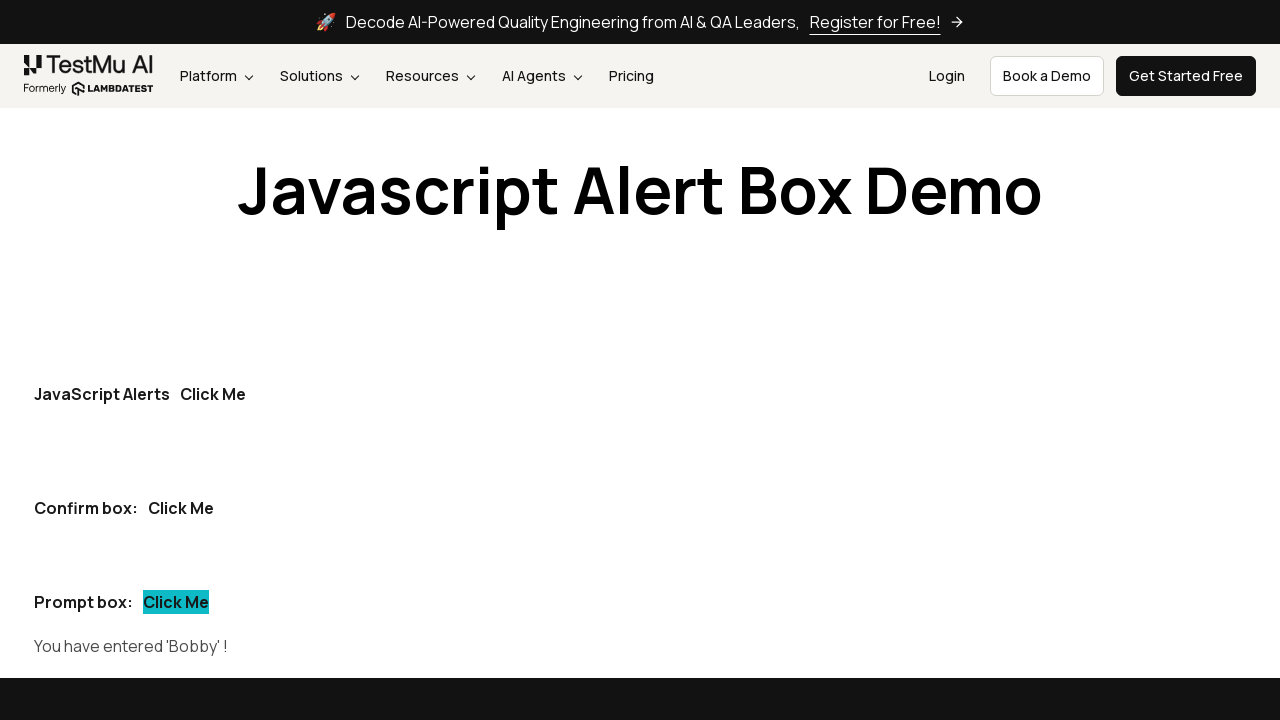

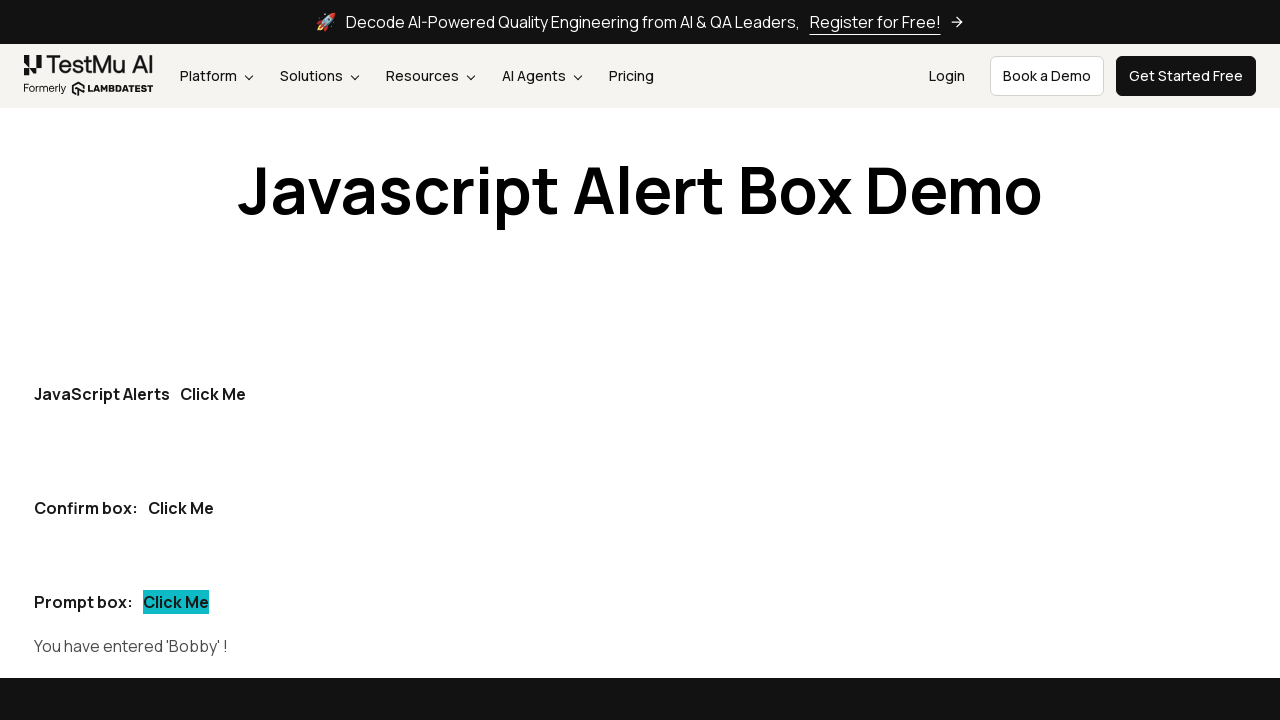